Tests keyboard input on calculator.net by clicking on the scientific calculator output field and typing a mathematical expression (12+18) using keyboard presses.

Starting URL: https://www.calculator.net/

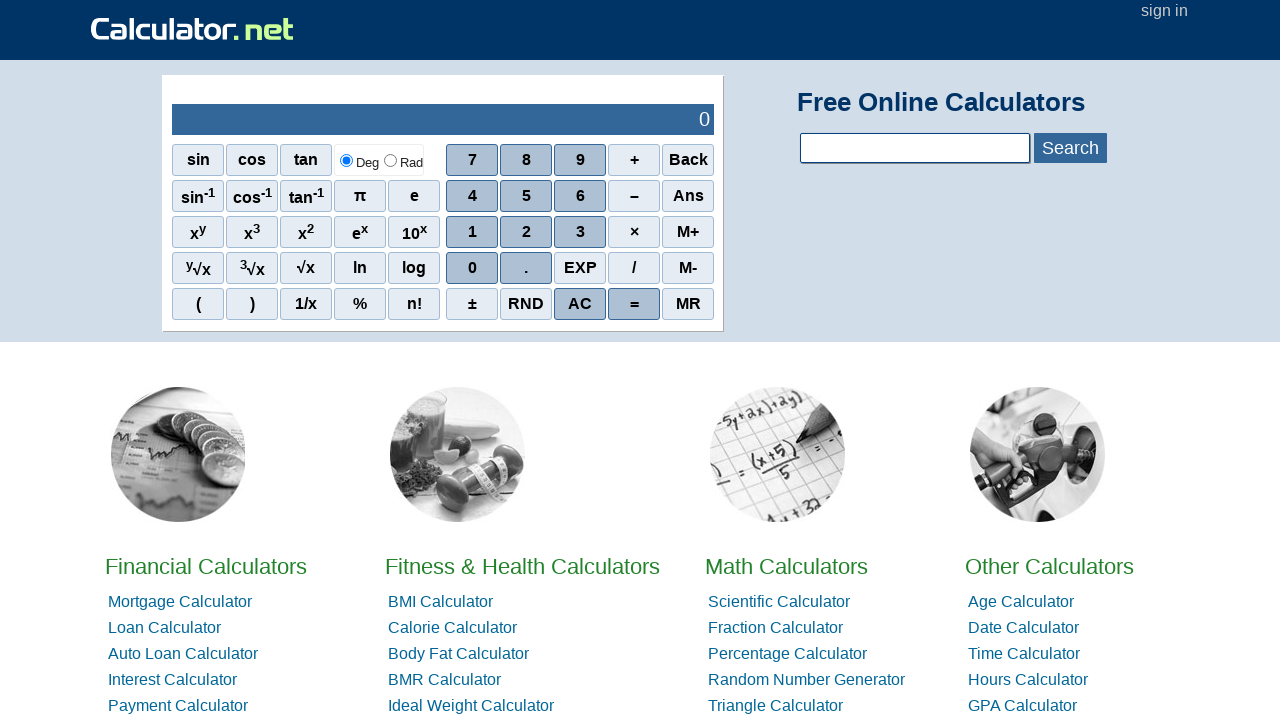

Clicked on the scientific calculator output field at (443, 120) on #sciOutPut
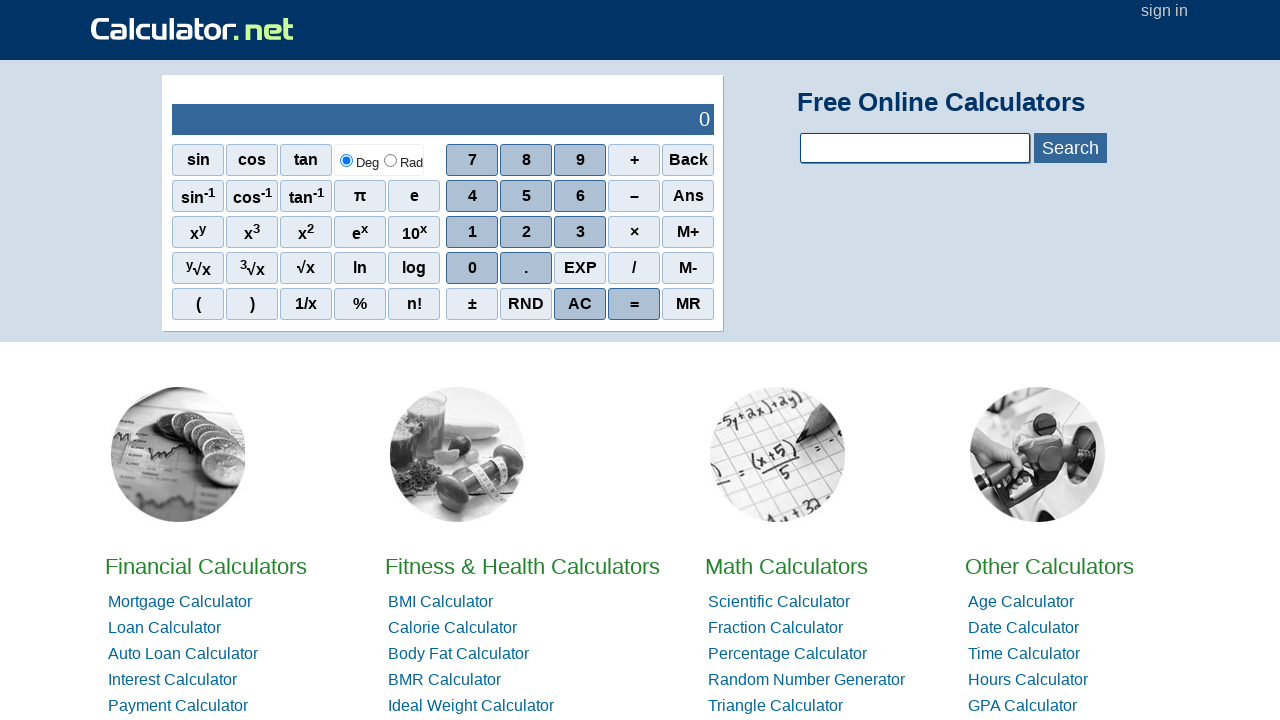

Pressed keyboard key '1'
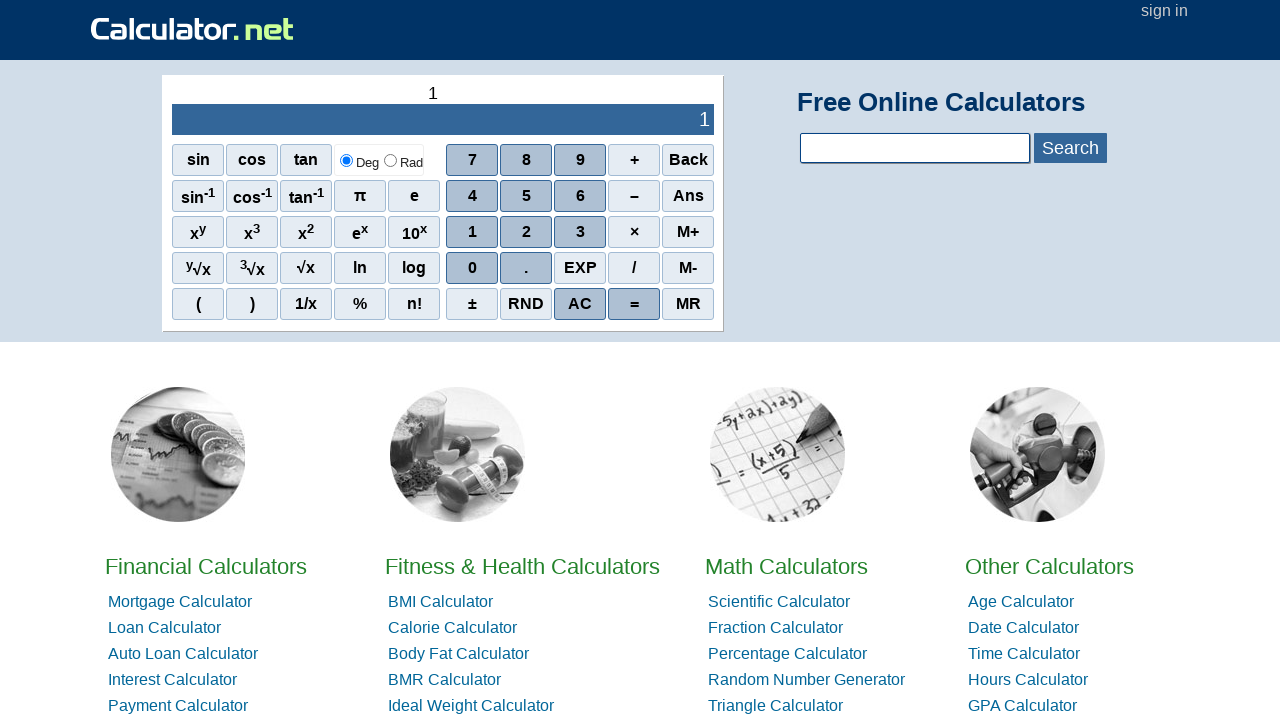

Pressed keyboard key '2'
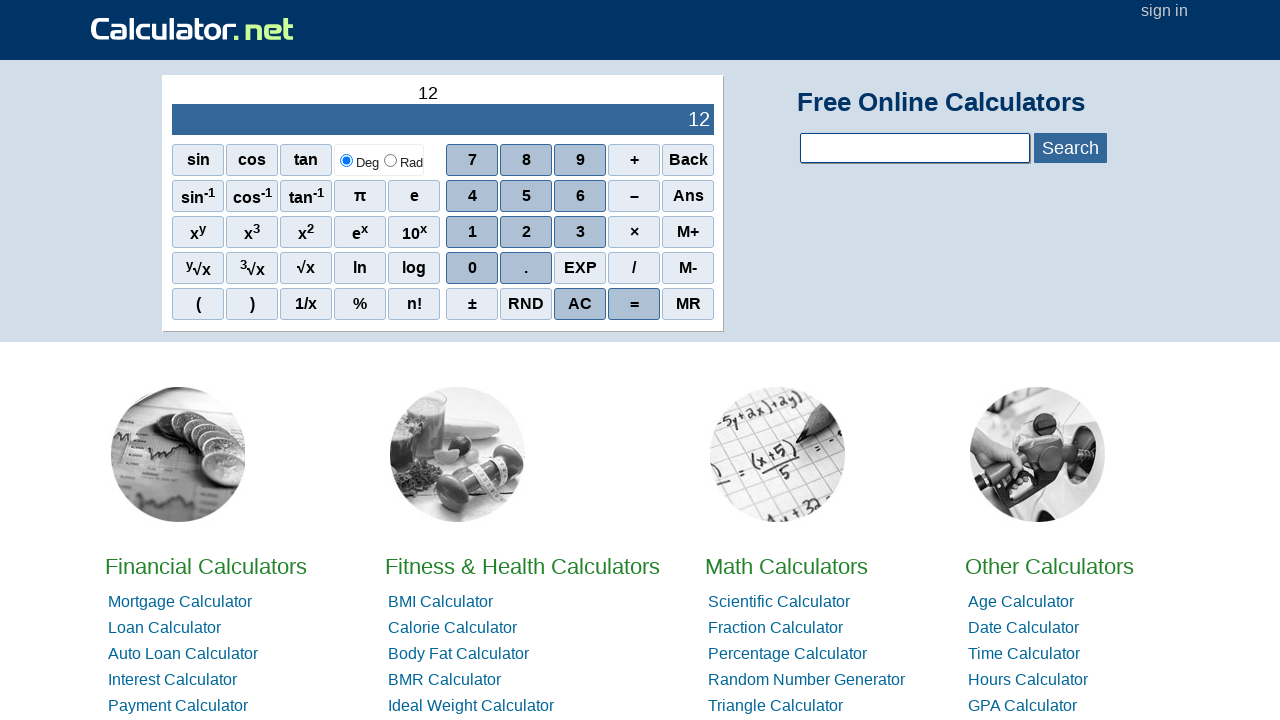

Pressed keyboard key '+' (addition operator)
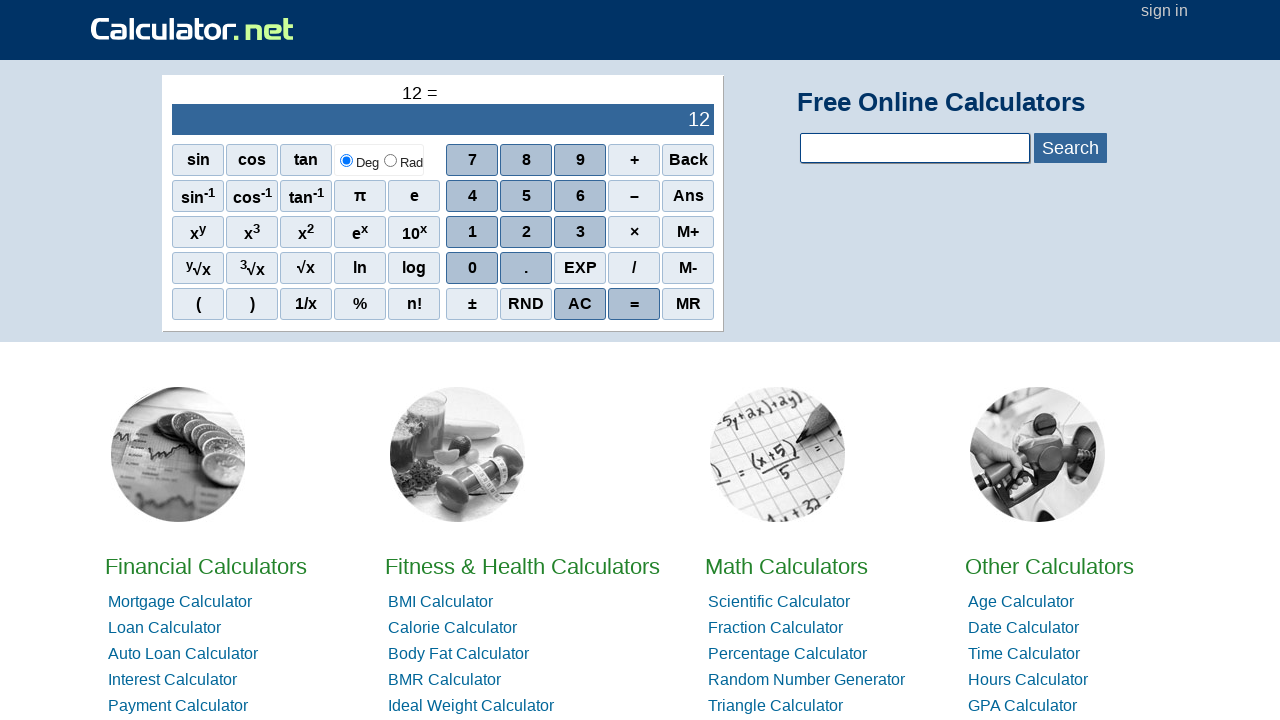

Pressed keyboard key '1'
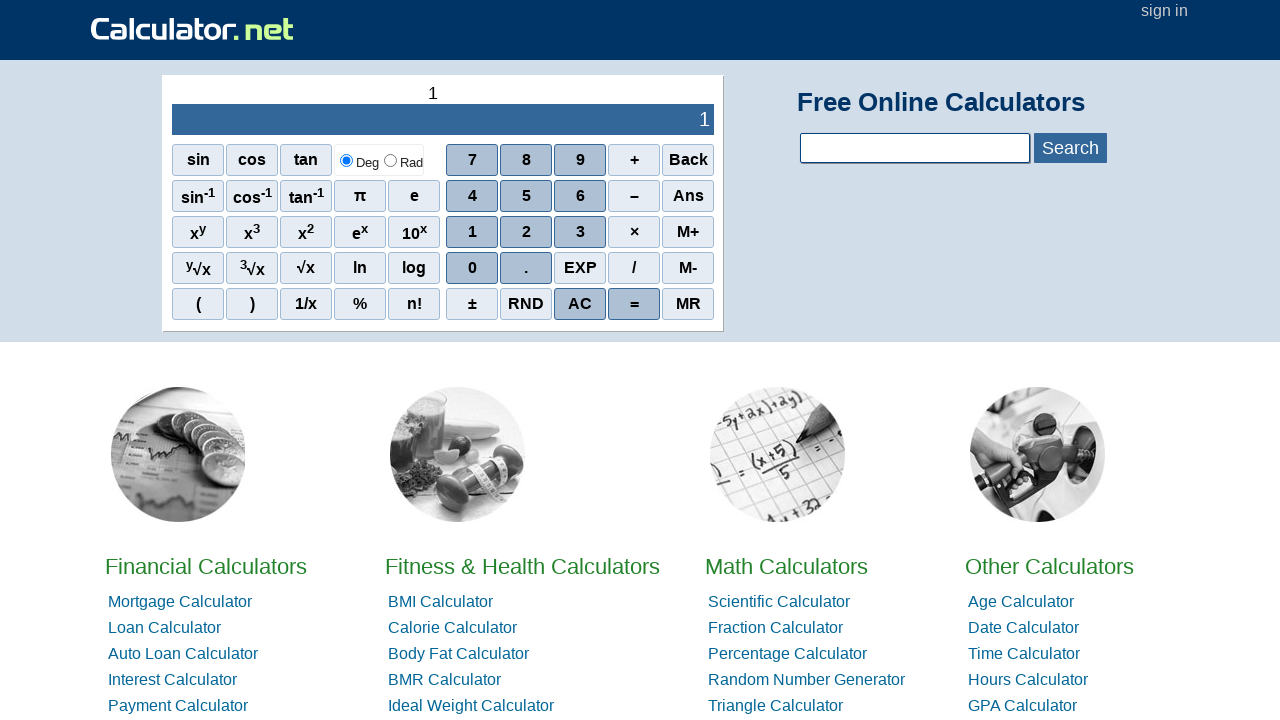

Pressed keyboard key '8'
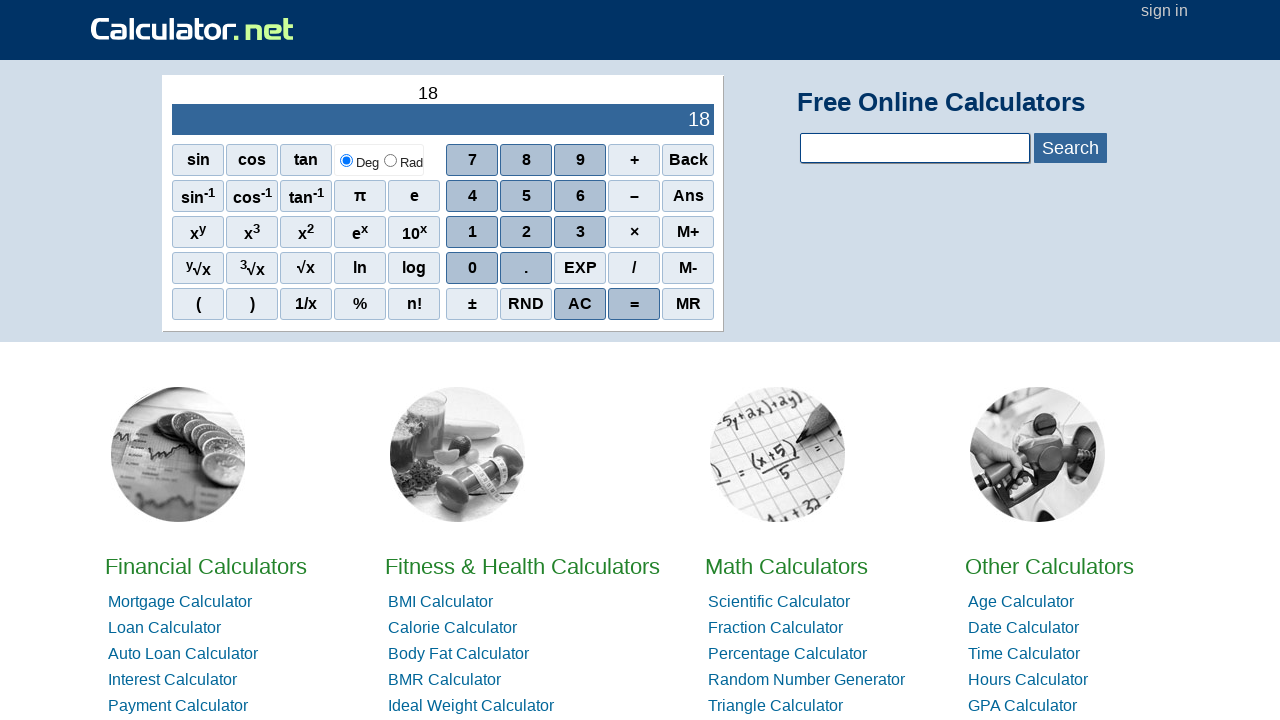

Waited 1 second for calculation result to display
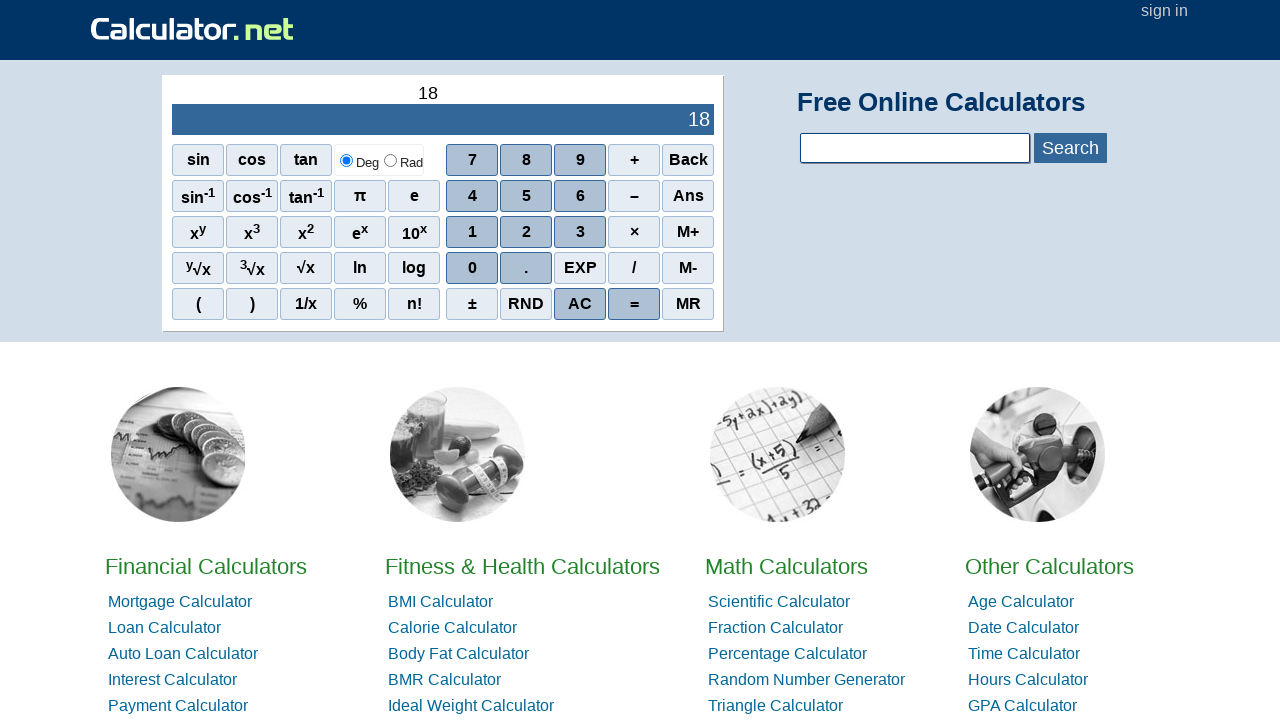

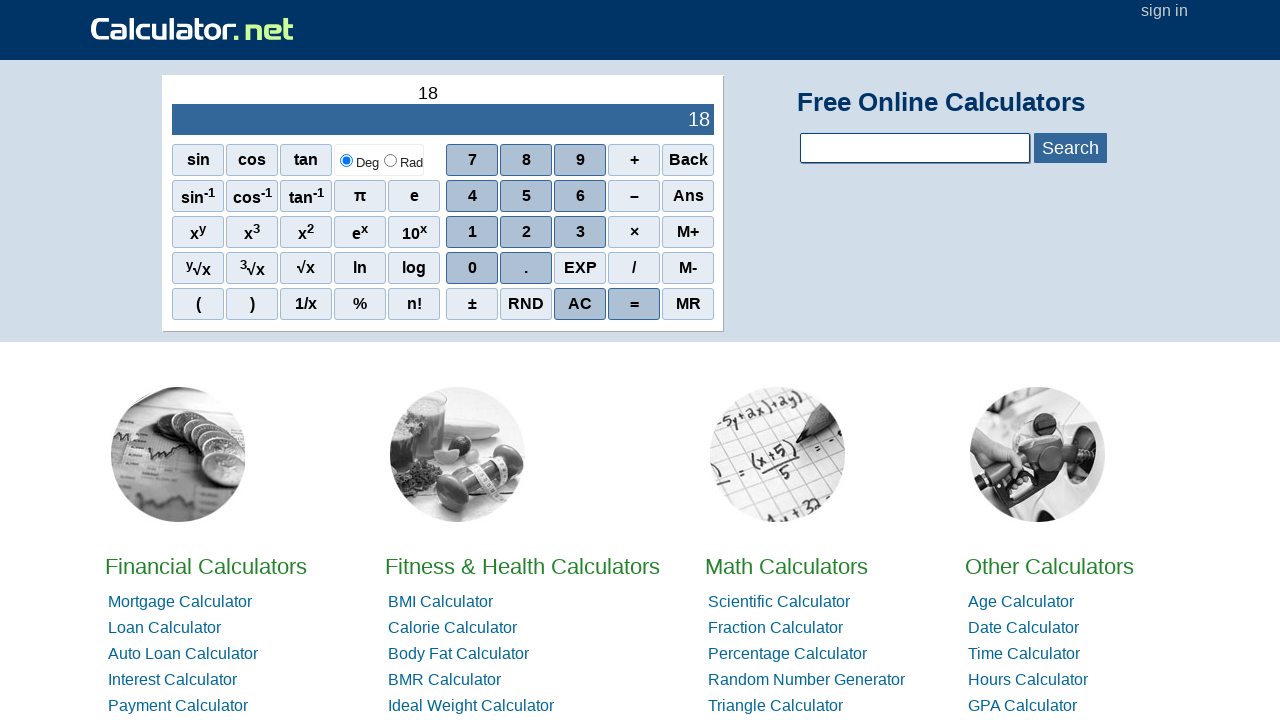